Tests confirmation alert handling by clicking a button to trigger a confirmation dialog and accepting it

Starting URL: https://training-support.net/webelements/alerts

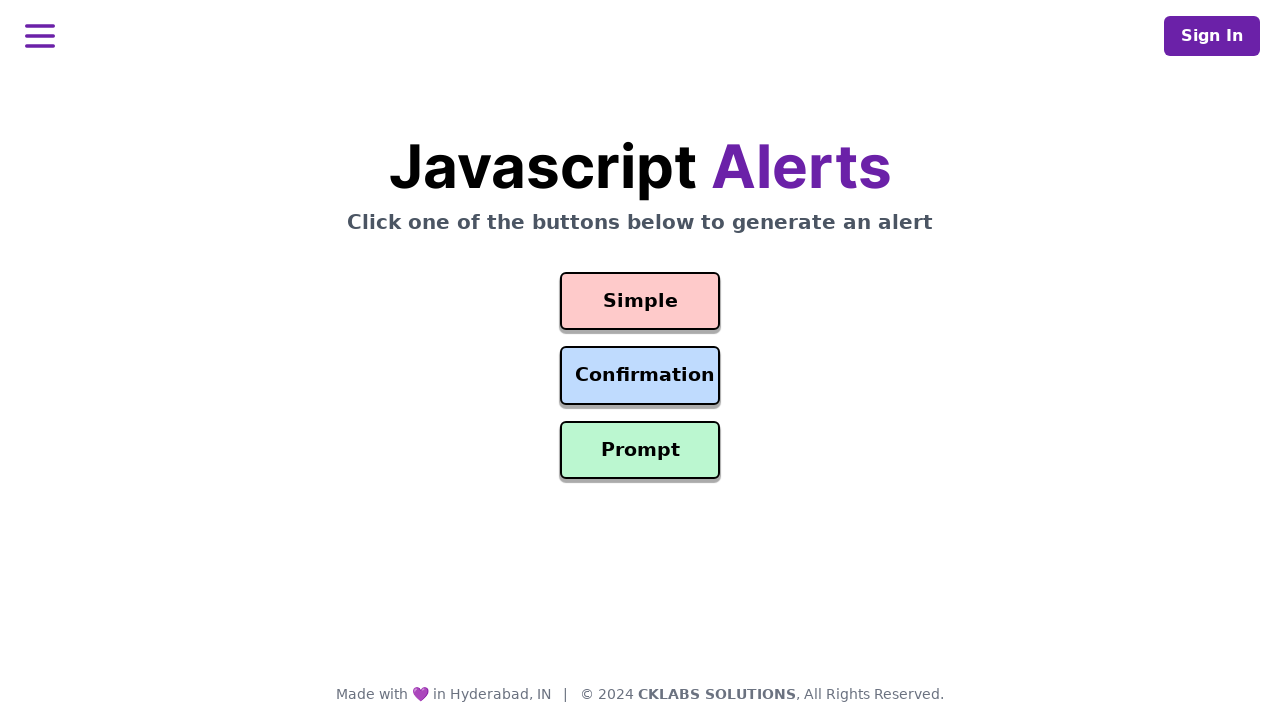

Set up dialog handler to accept confirmation alerts
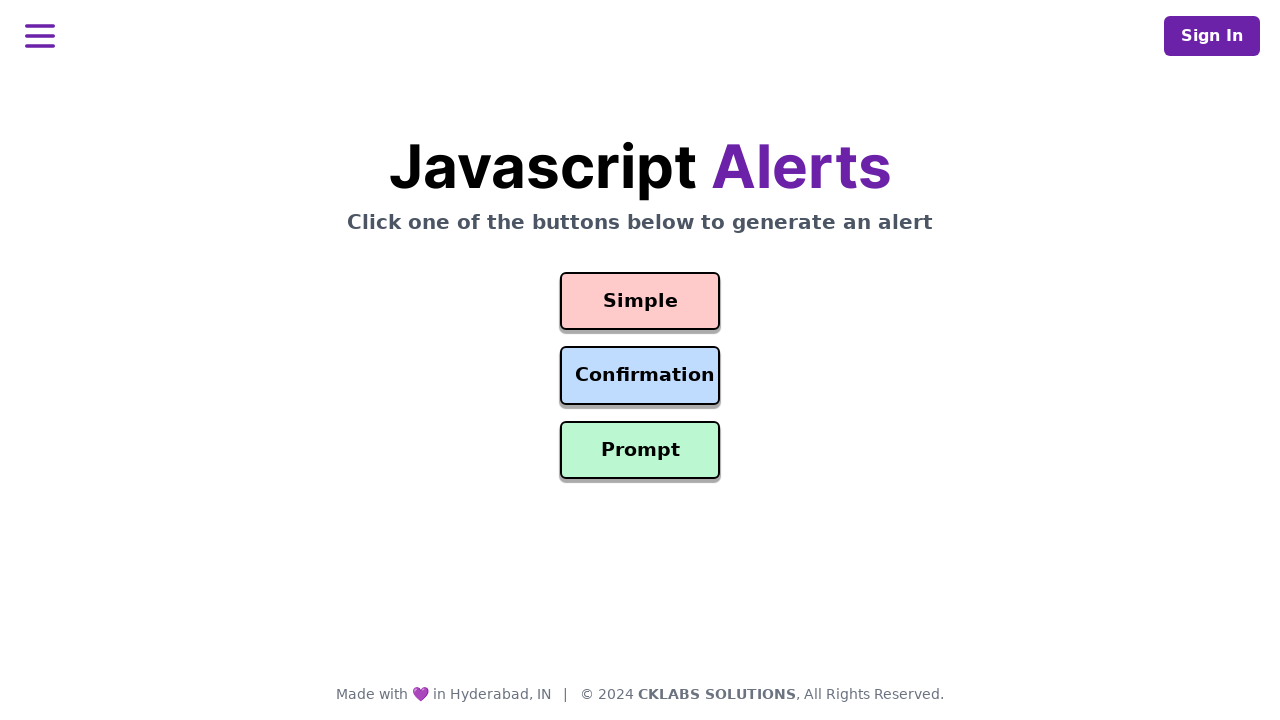

Clicked confirmation alert button at (640, 376) on #confirmation
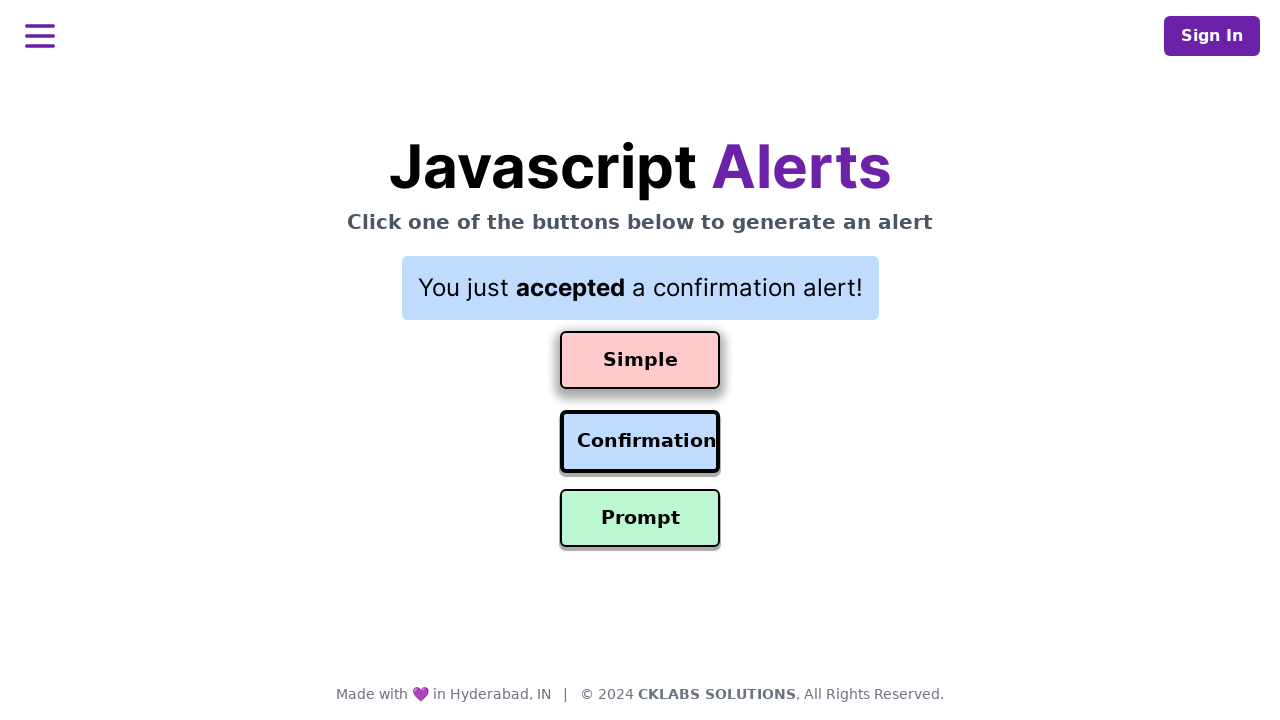

Waited for confirmation alert to be triggered and handled
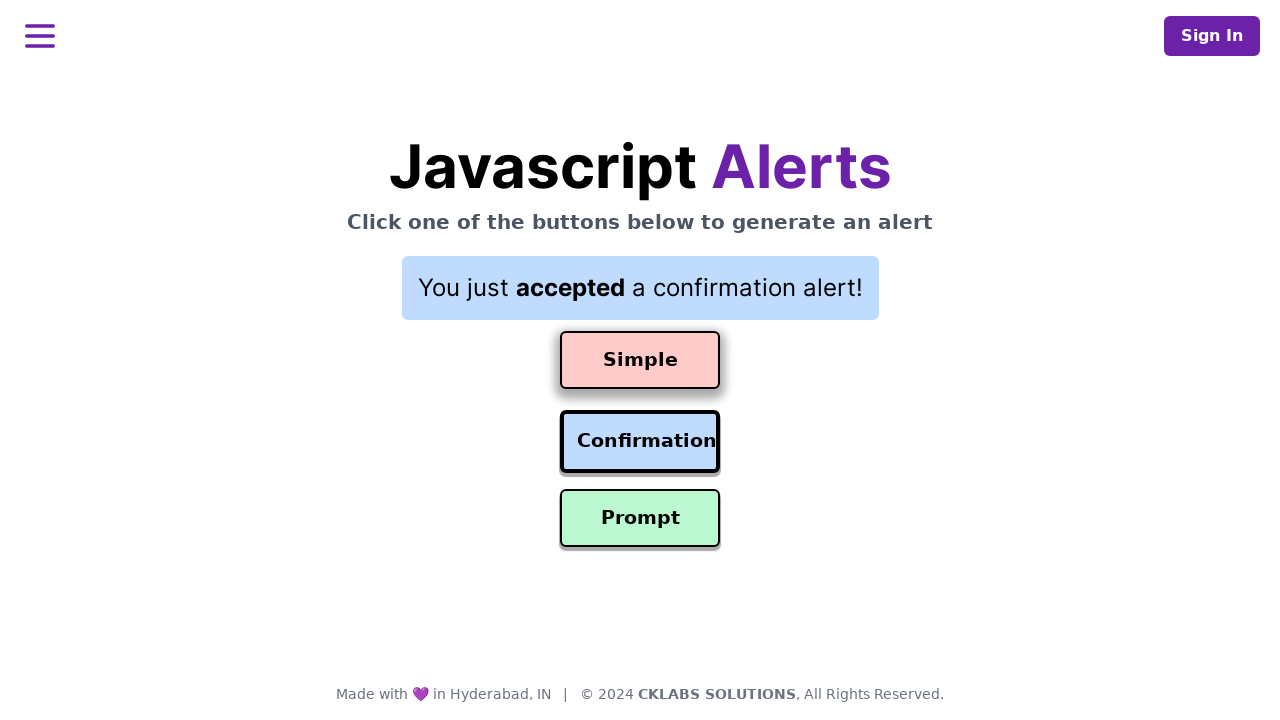

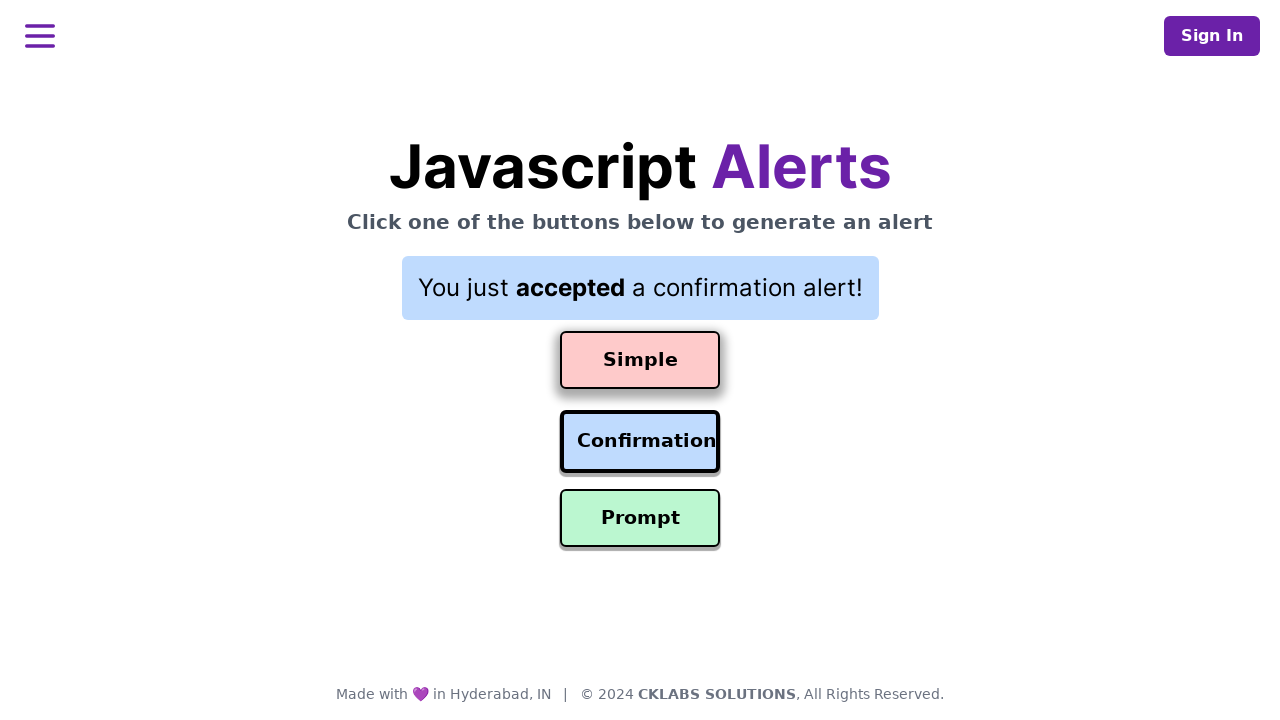